Tests clicking a link using partial link text matching "Open" on a test page

Starting URL: http://omayo.blogspot.com/

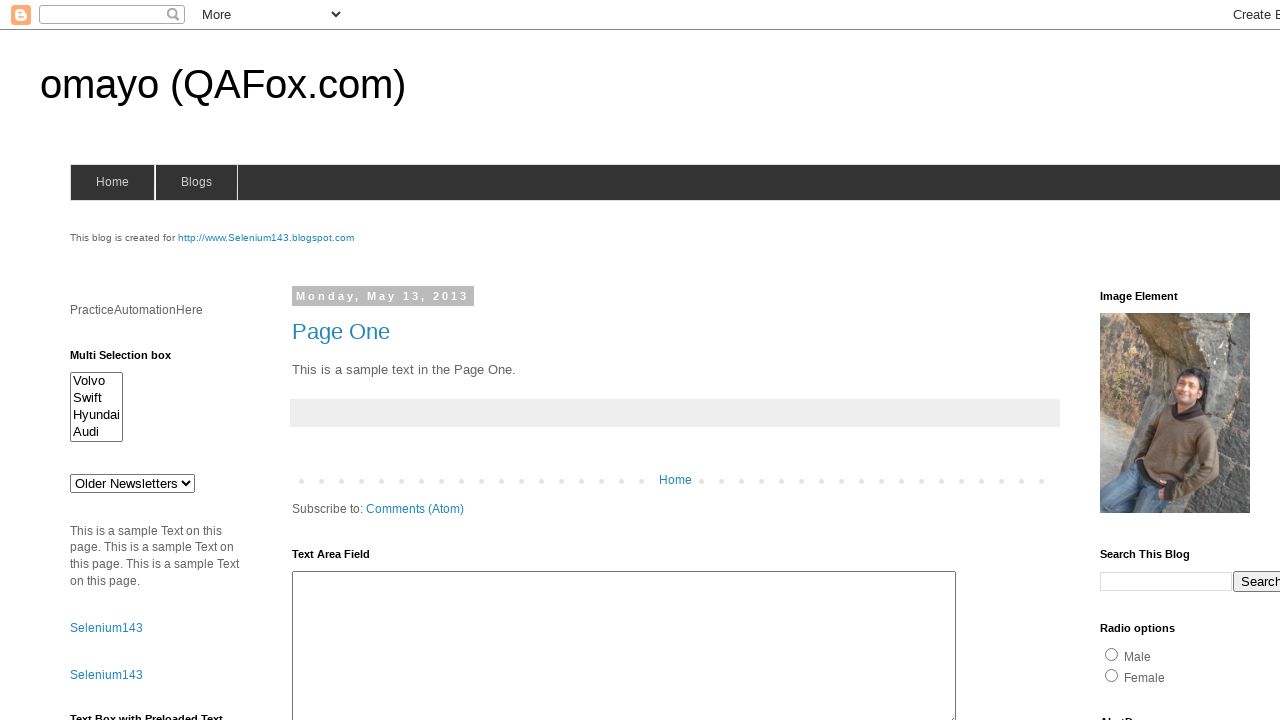

Clicked link containing partial text 'Open' at (132, 360) on a:has-text('Open')
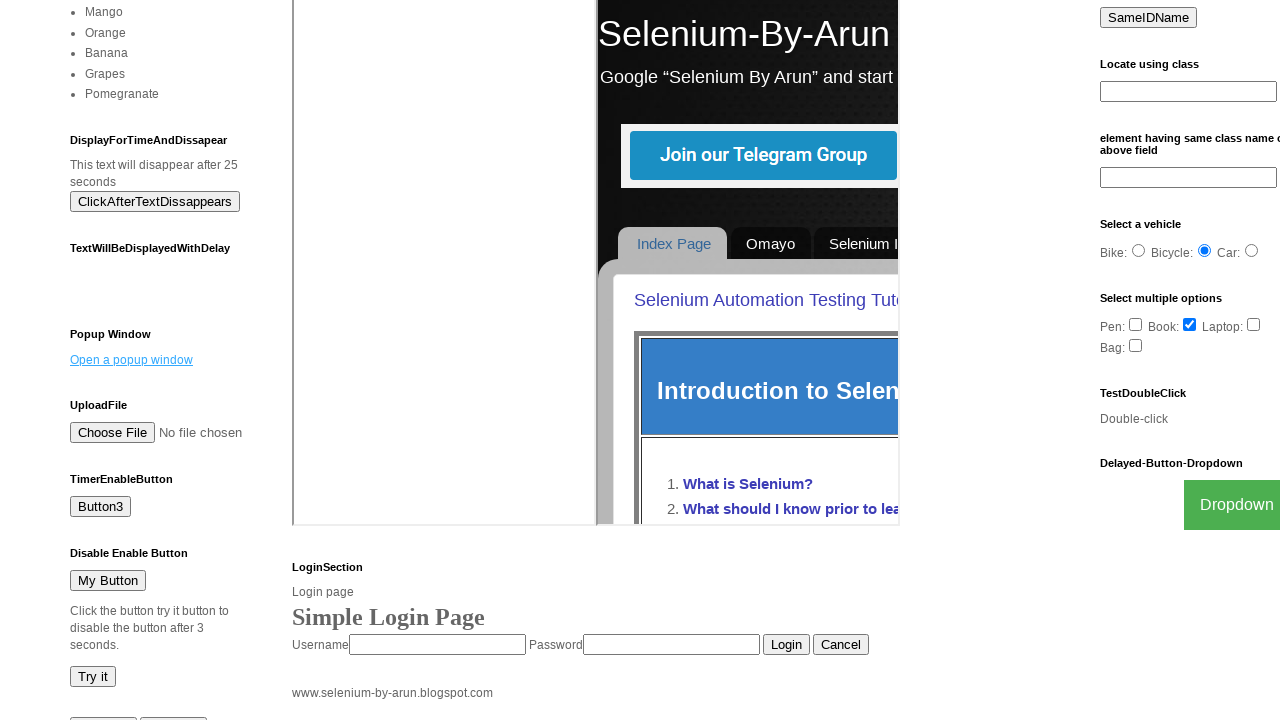

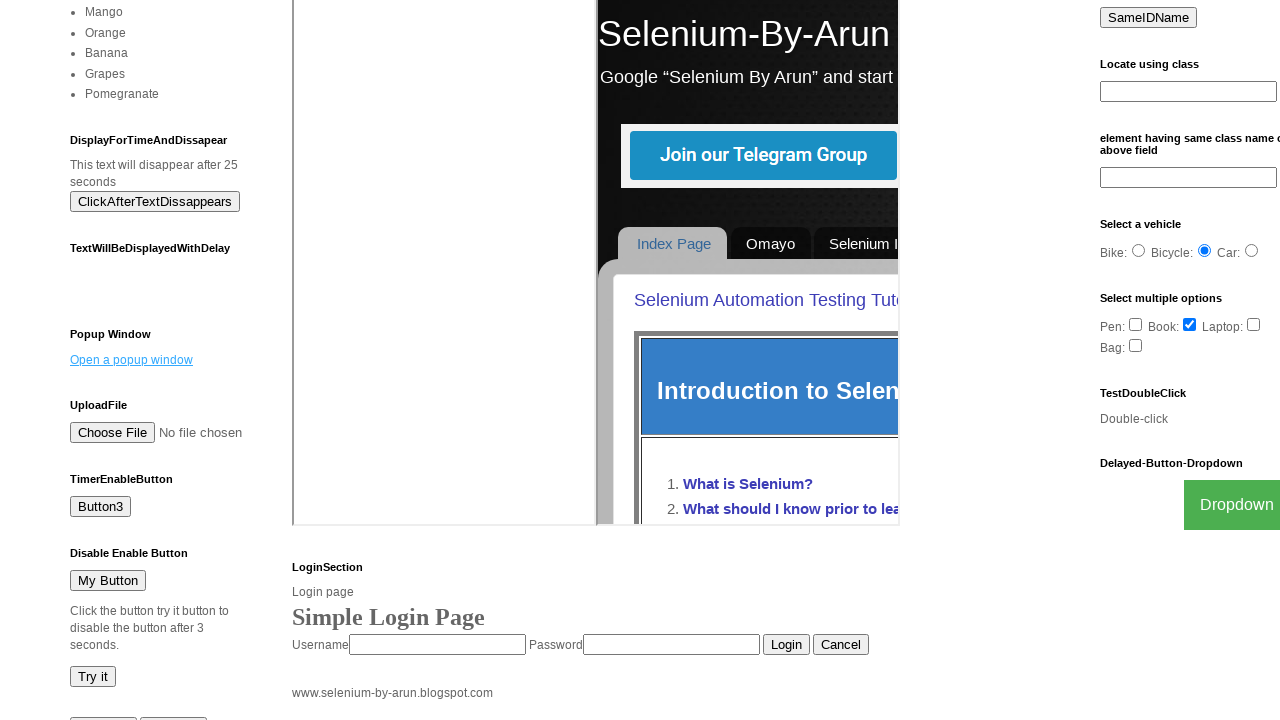